Tests dynamic controls functionality by clicking the Remove button and verifying that the "It's gone!" message appears after the checkbox is removed

Starting URL: https://the-internet.herokuapp.com/dynamic_controls

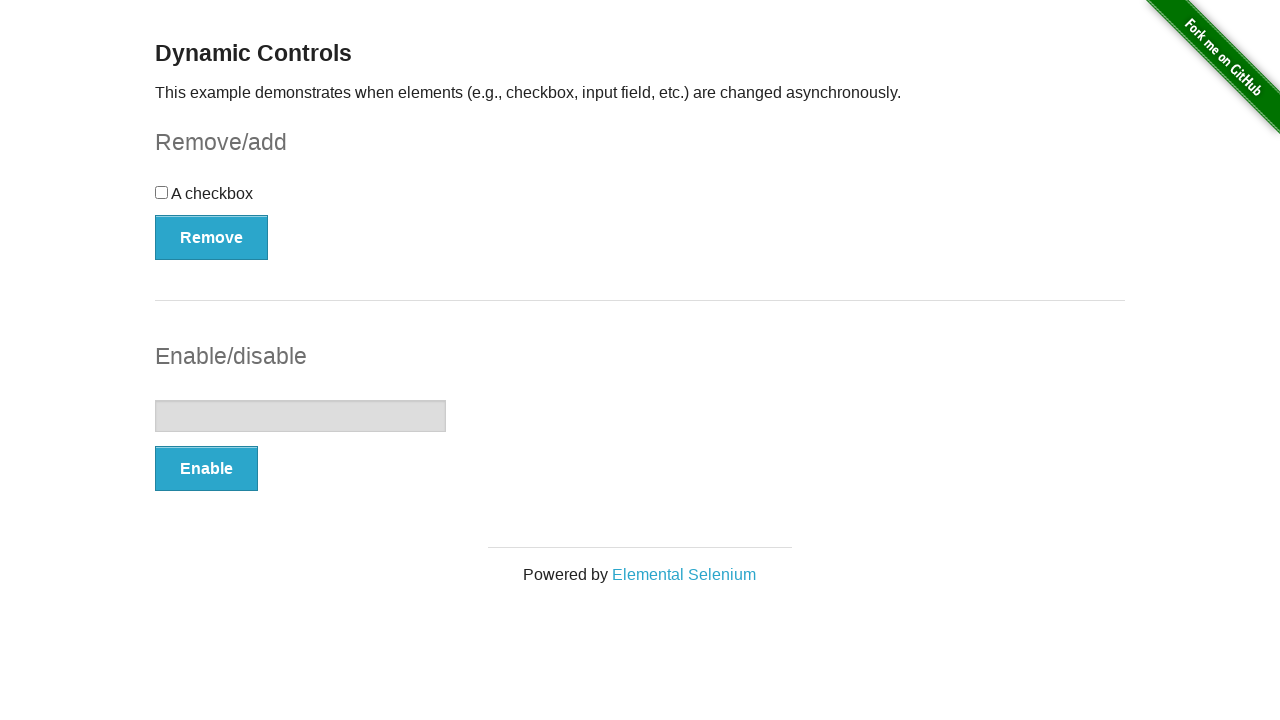

Navigated to dynamic controls page
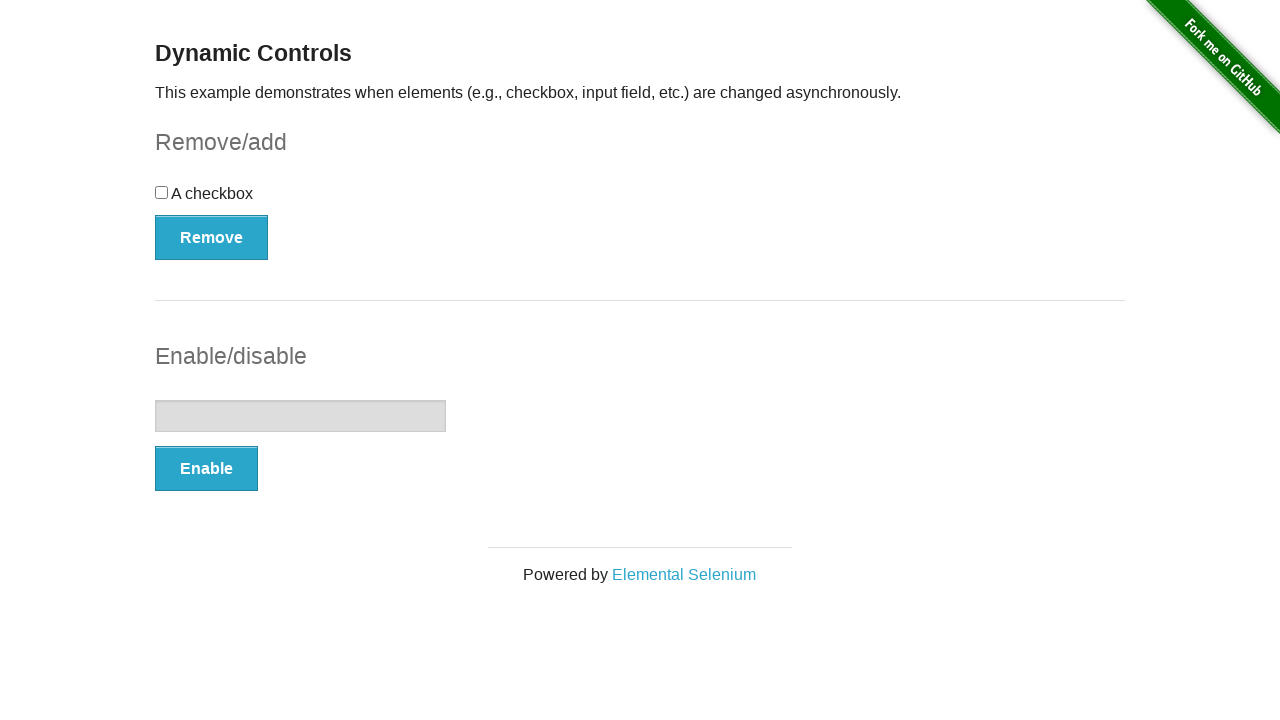

Clicked the Remove button at (212, 237) on xpath=//*[text()='Remove']
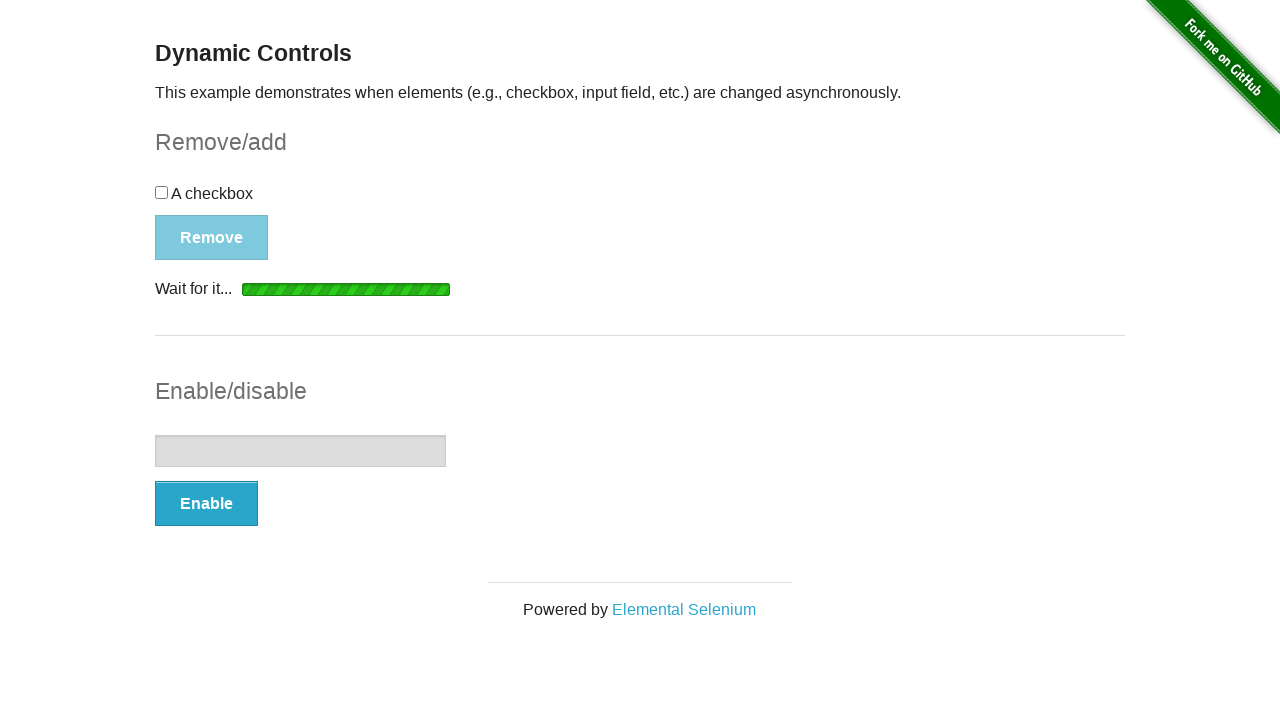

Waited for 'It's gone!' message to become visible
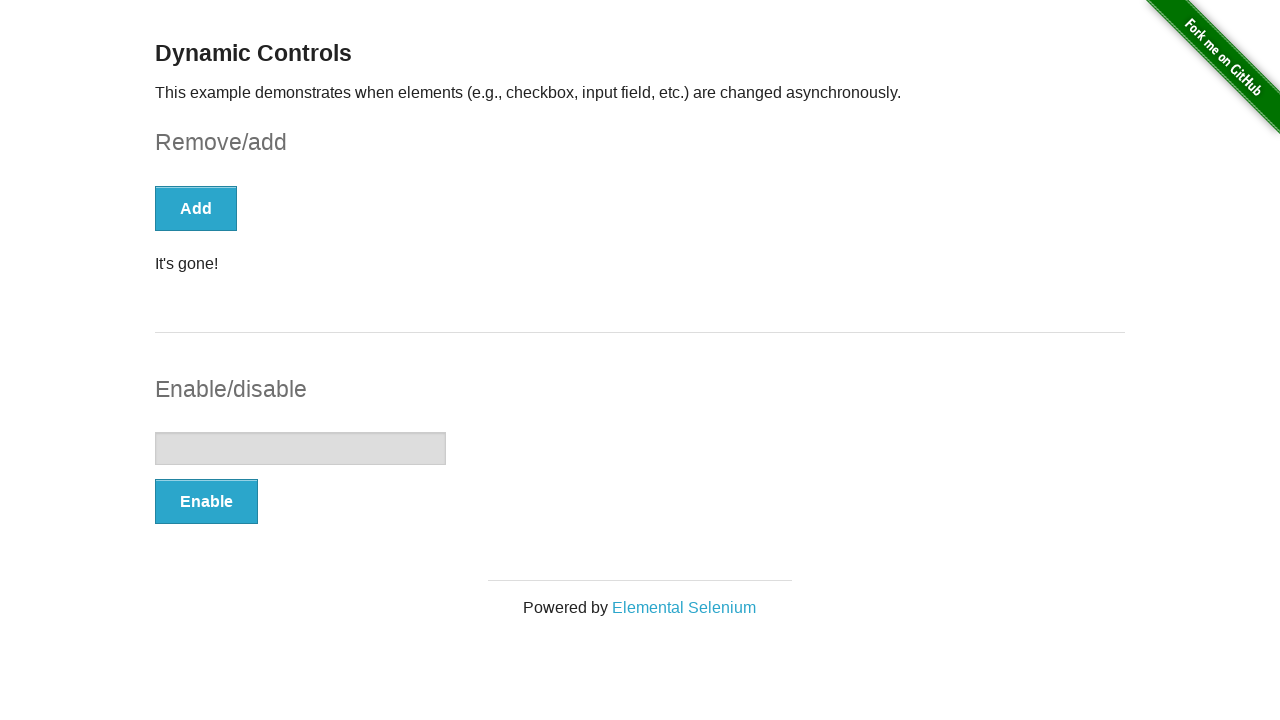

Verified that the message element is visible
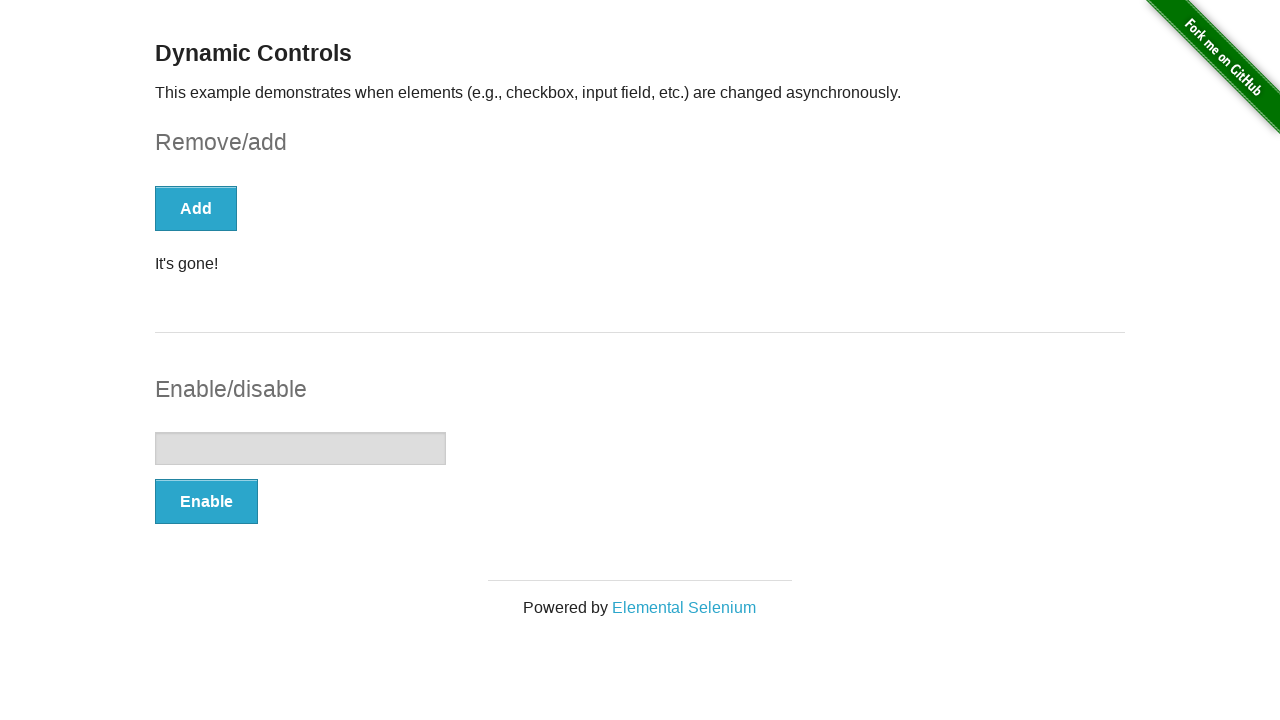

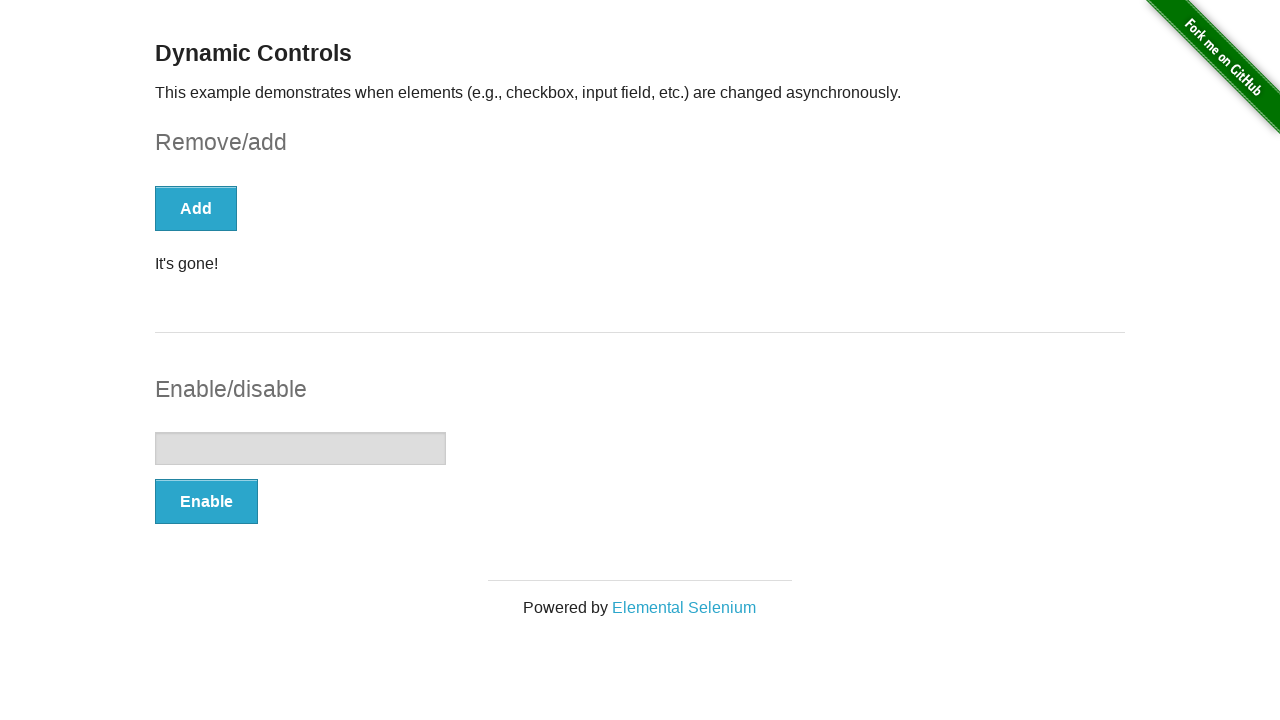